Navigates to W3Schools HTML tables page and verifies that table elements (headers, rows, and cells) are present and accessible

Starting URL: https://www.w3schools.com/html/html_tables.asp

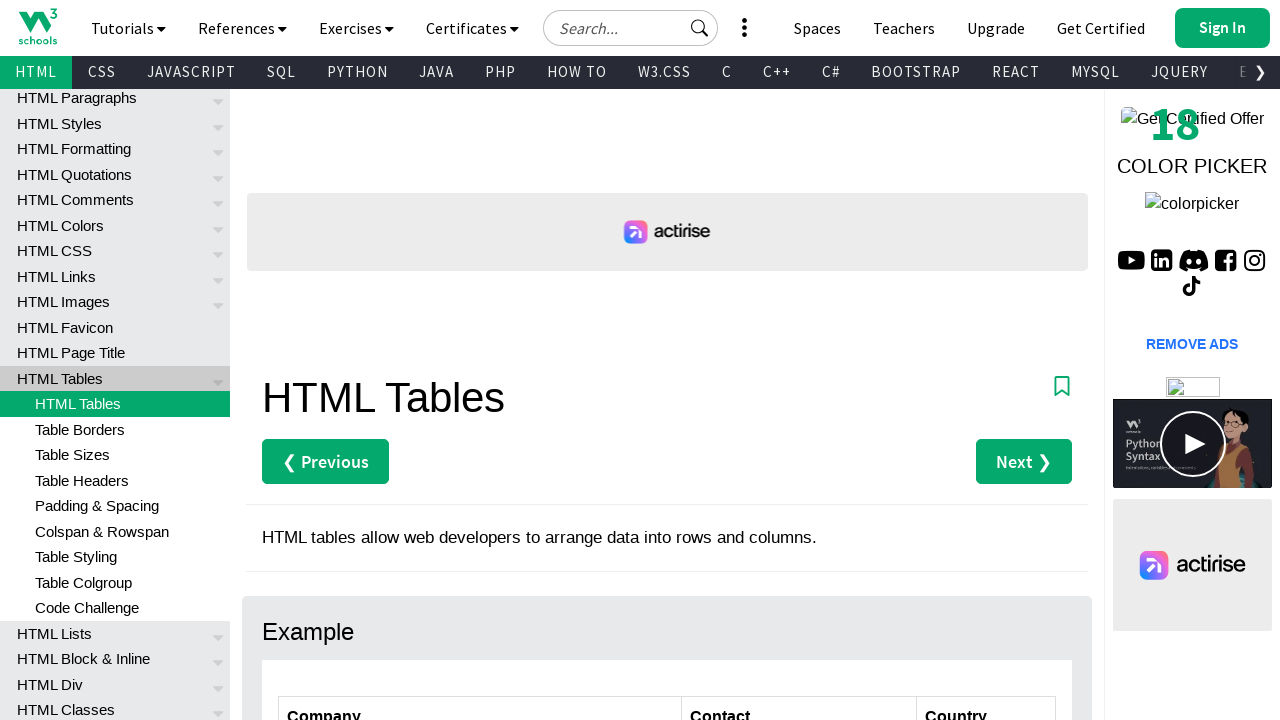

Navigated to W3Schools HTML tables page
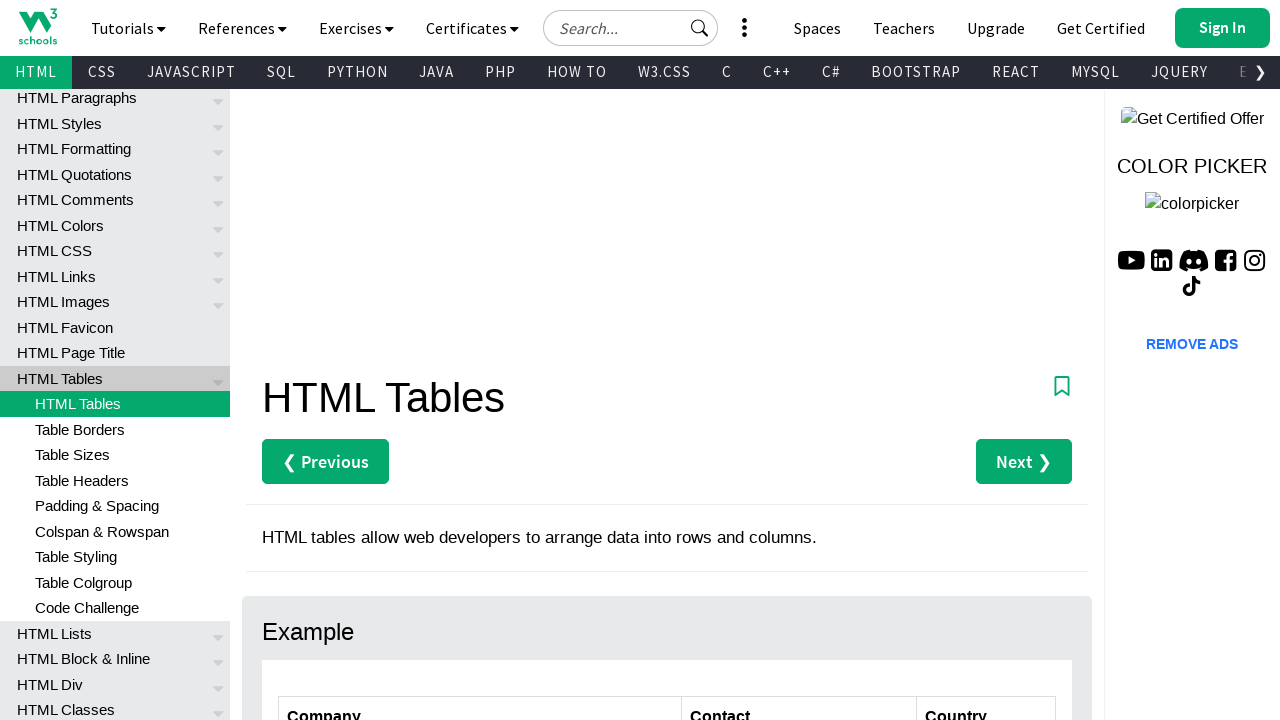

Table headers loaded and became visible
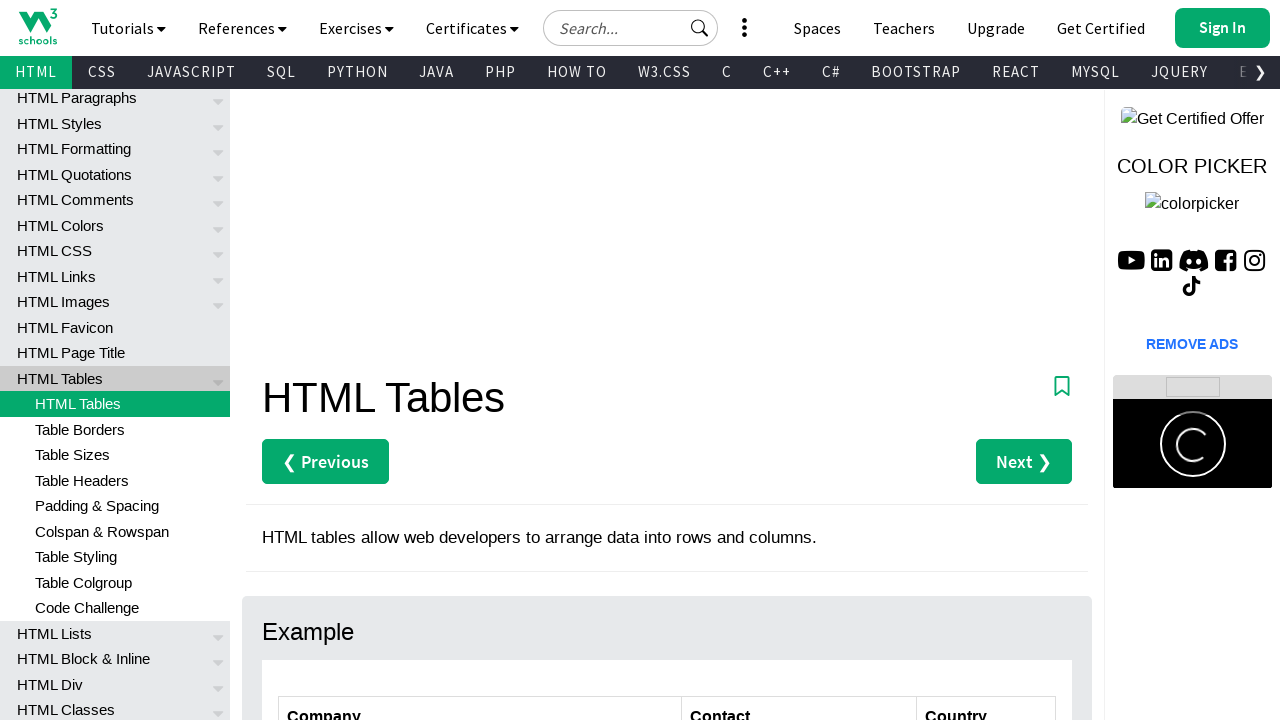

Retrieved all table headers - found 5 headers
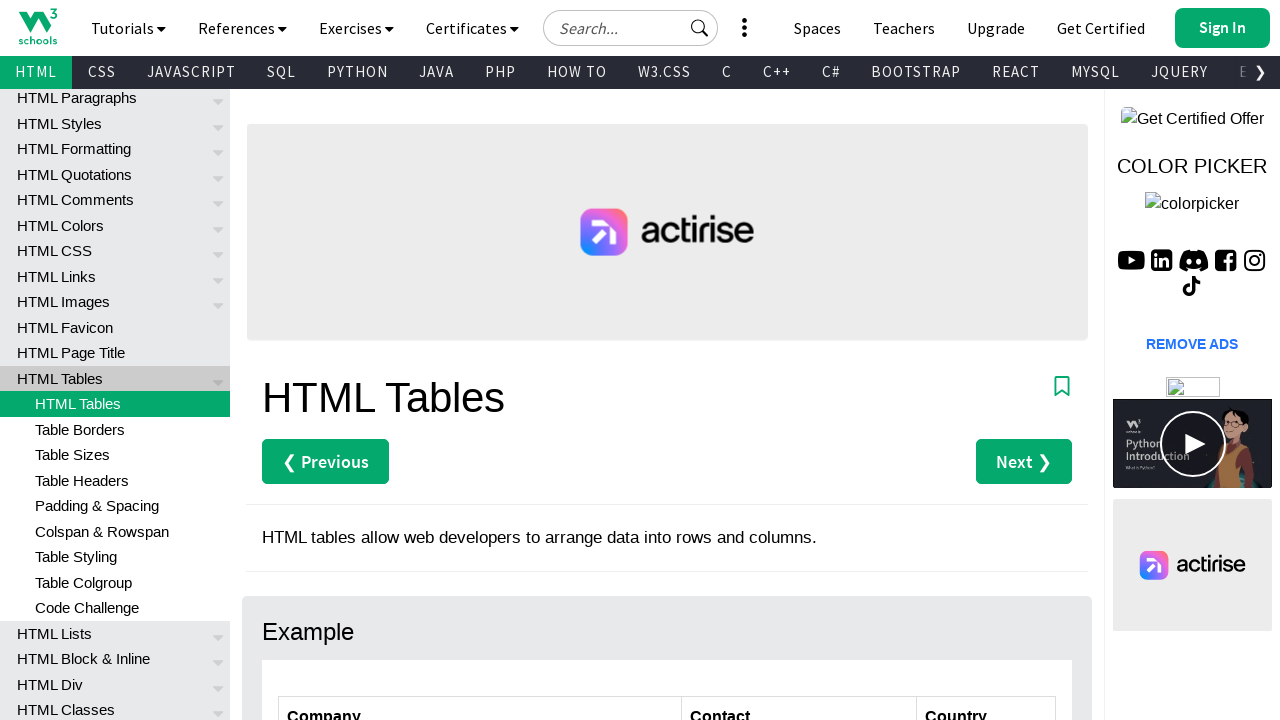

Verified that table headers are present
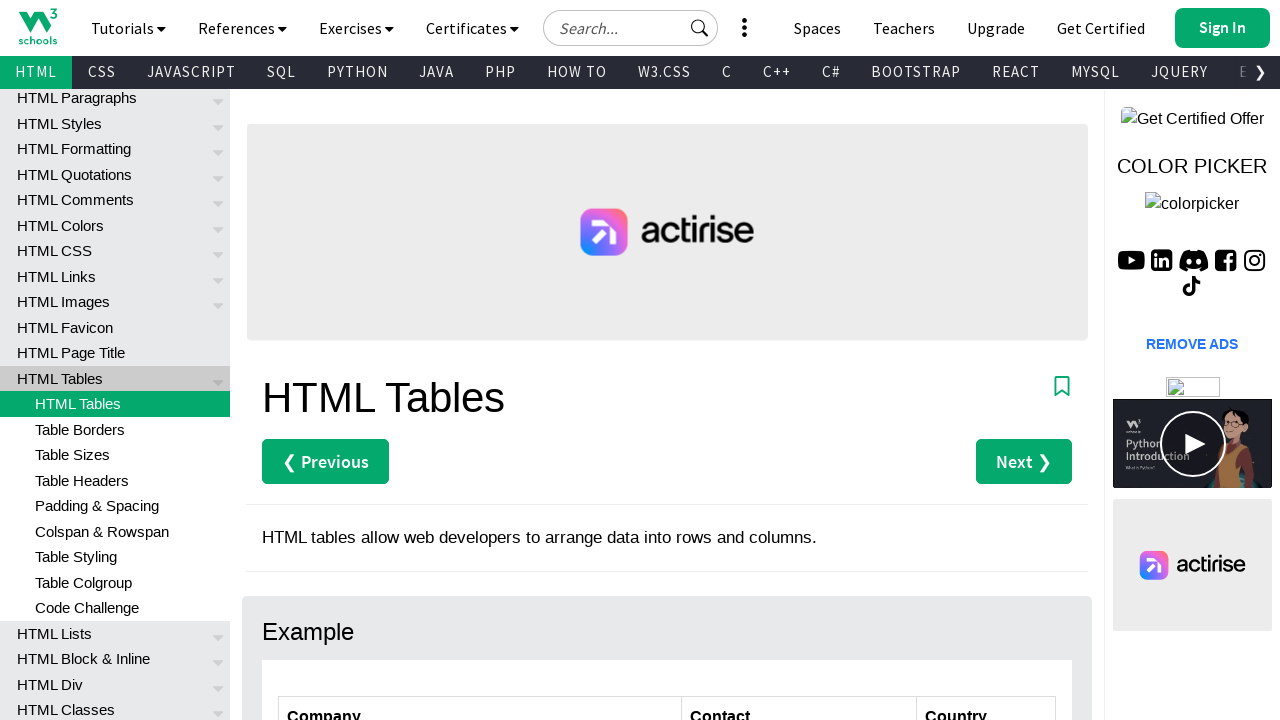

Retrieved all table rows - found 18 rows
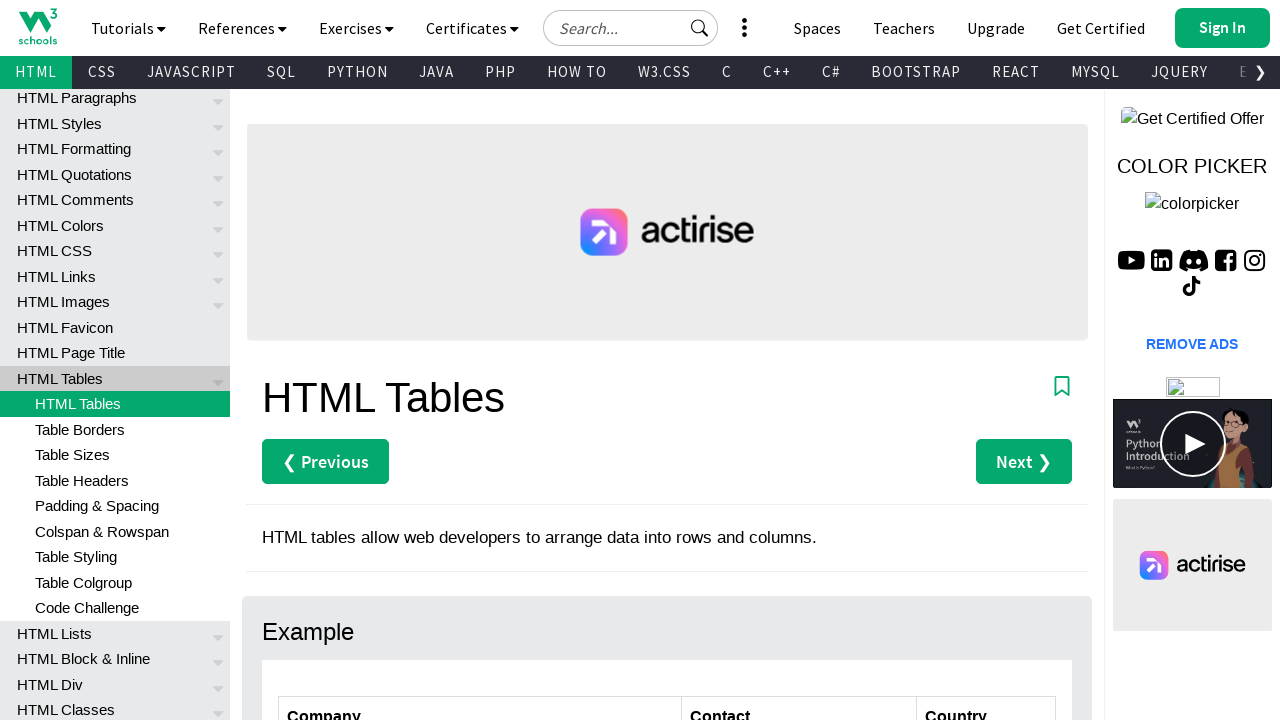

Verified that table rows are present
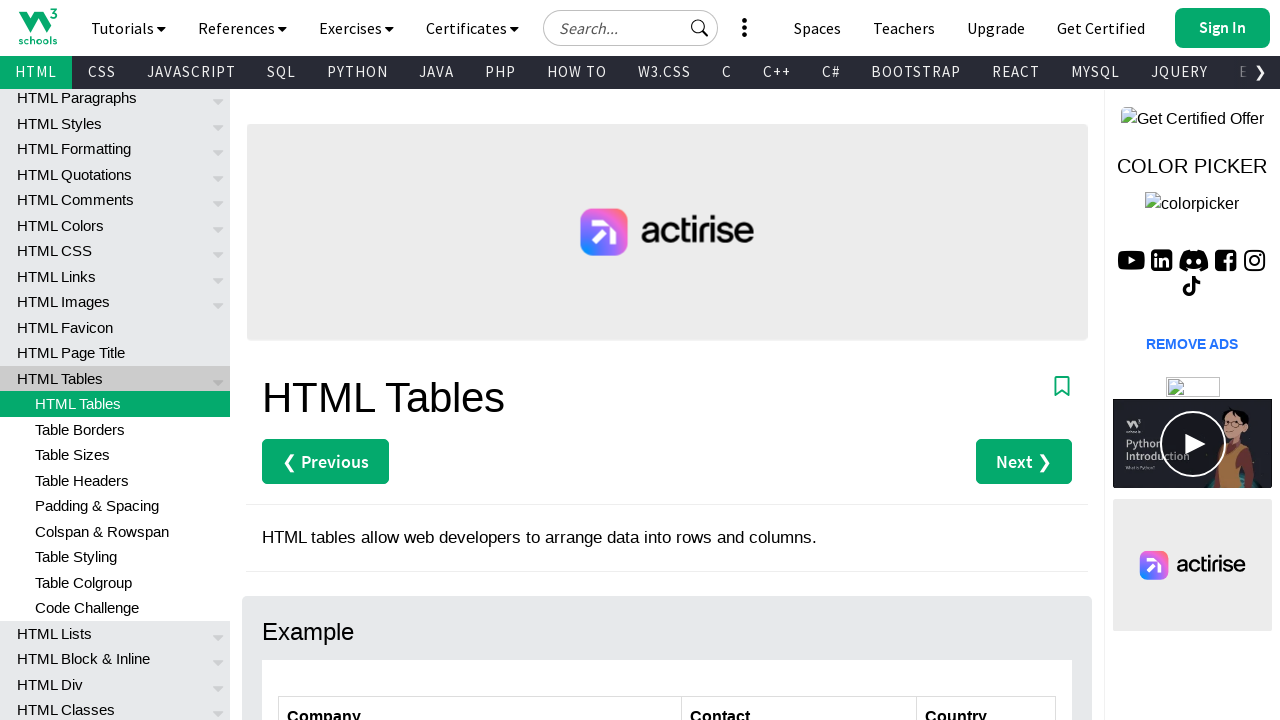

Retrieved all table cells - found 38 cells
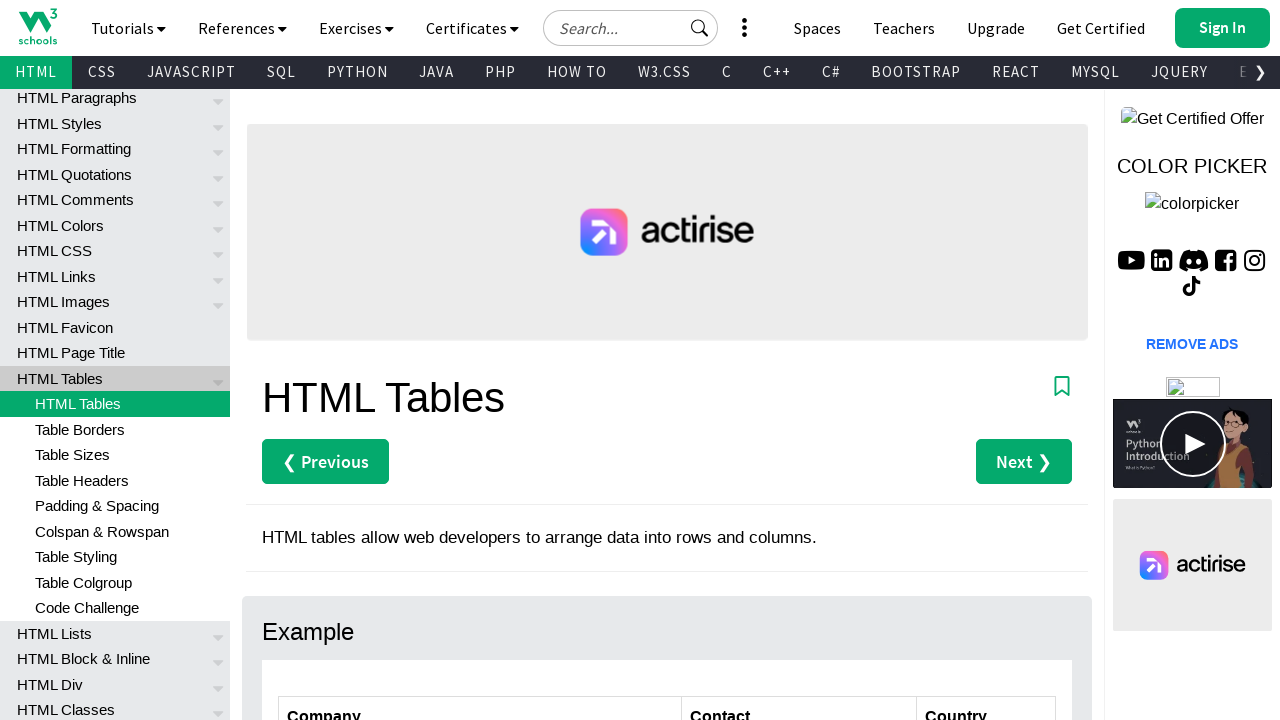

Verified that table cells are present
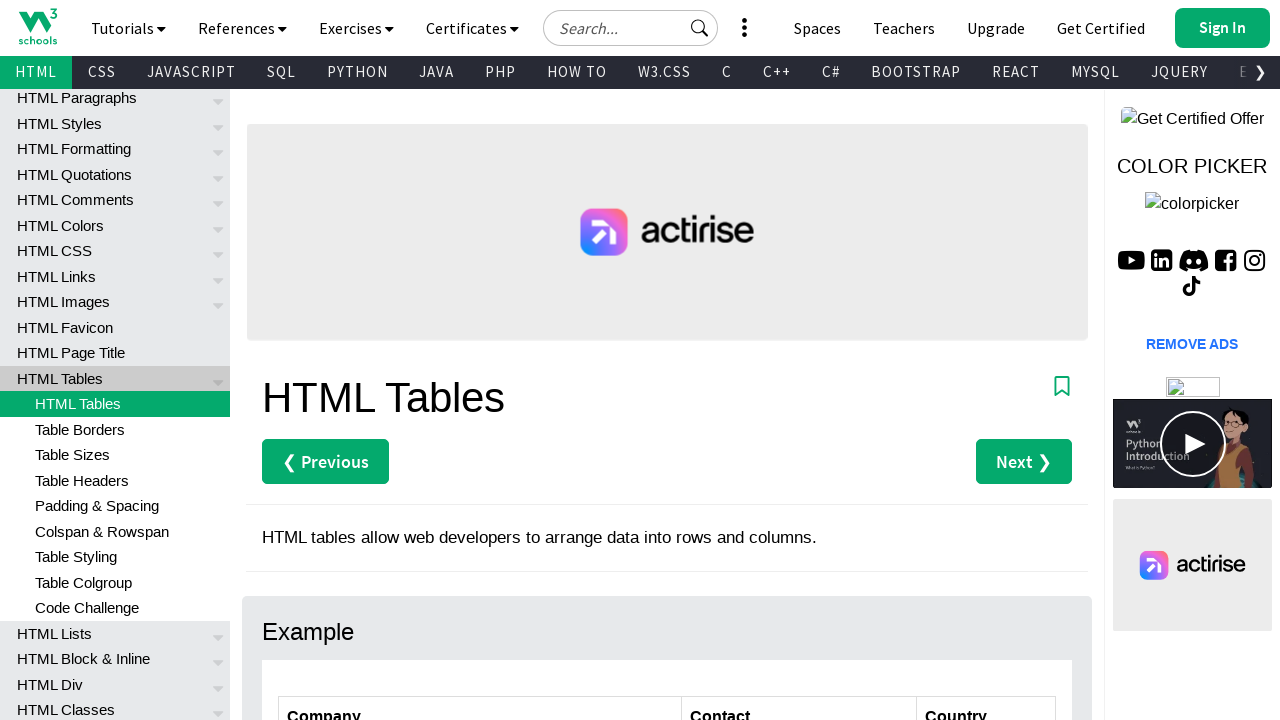

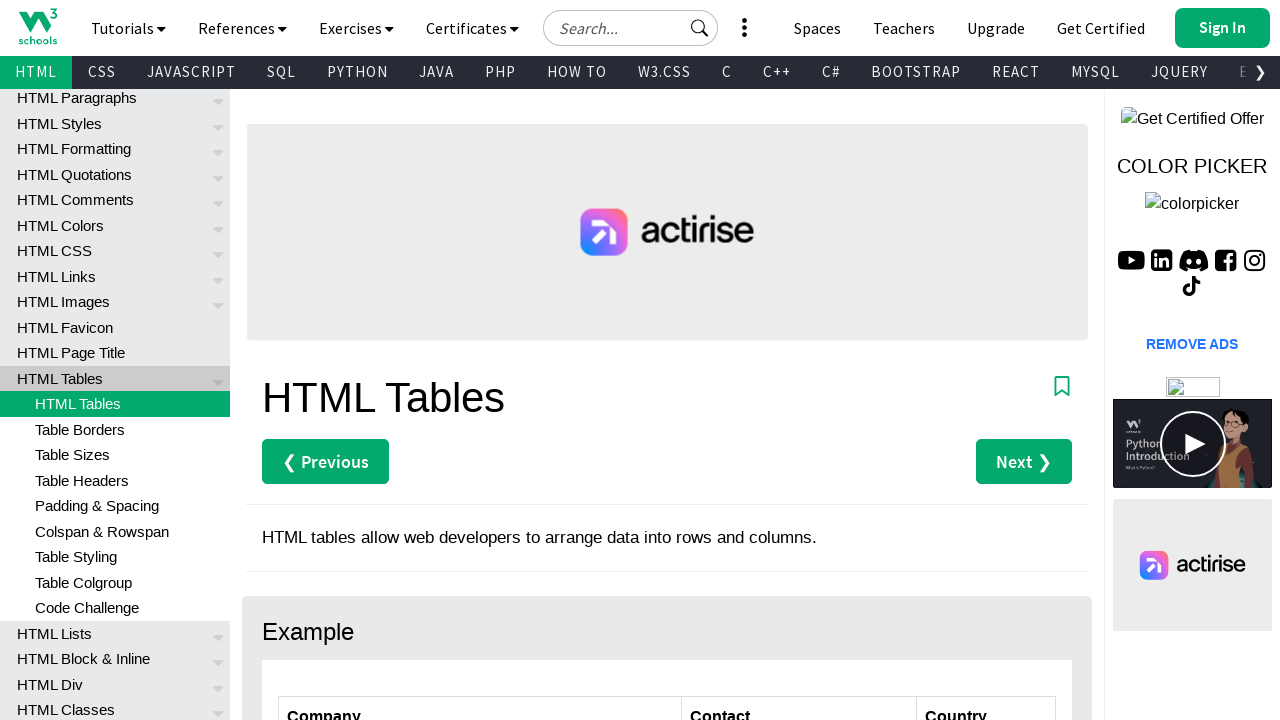